Tests login form submission using the Enter key instead of clicking the login button

Starting URL: https://sakshingp.github.io/assignment/login.html

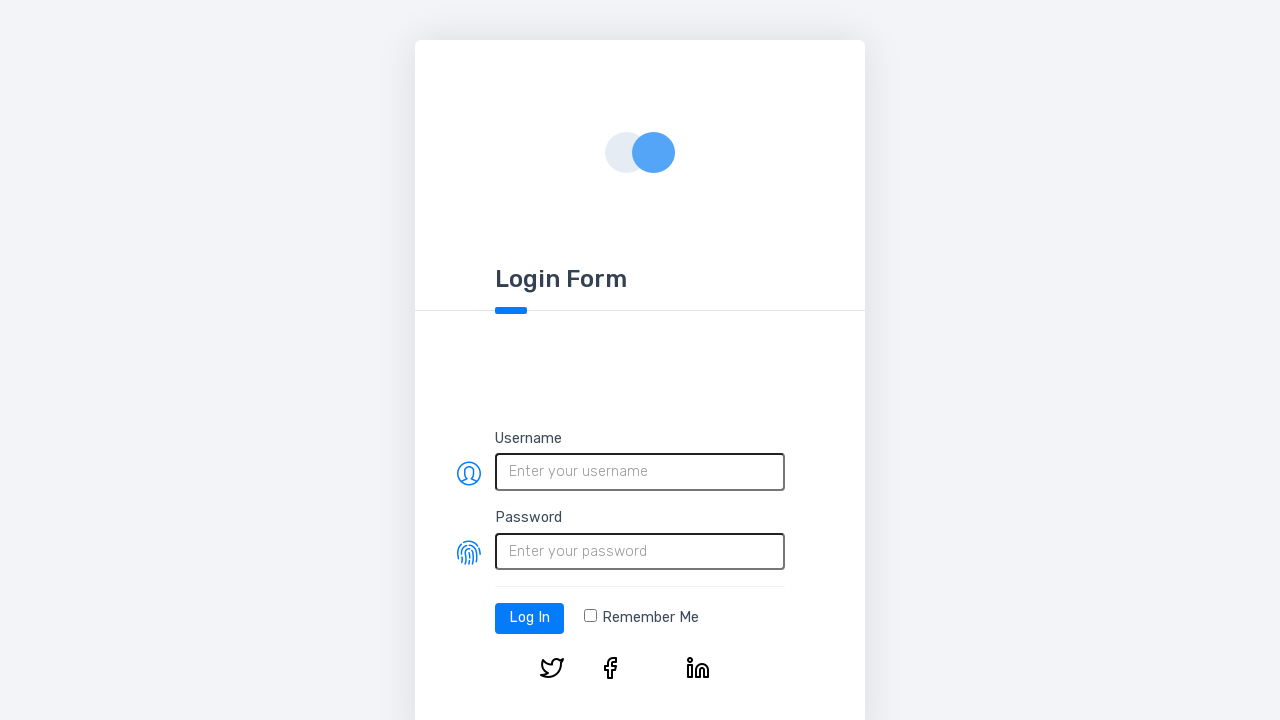

Filled username field with 'username' on #username
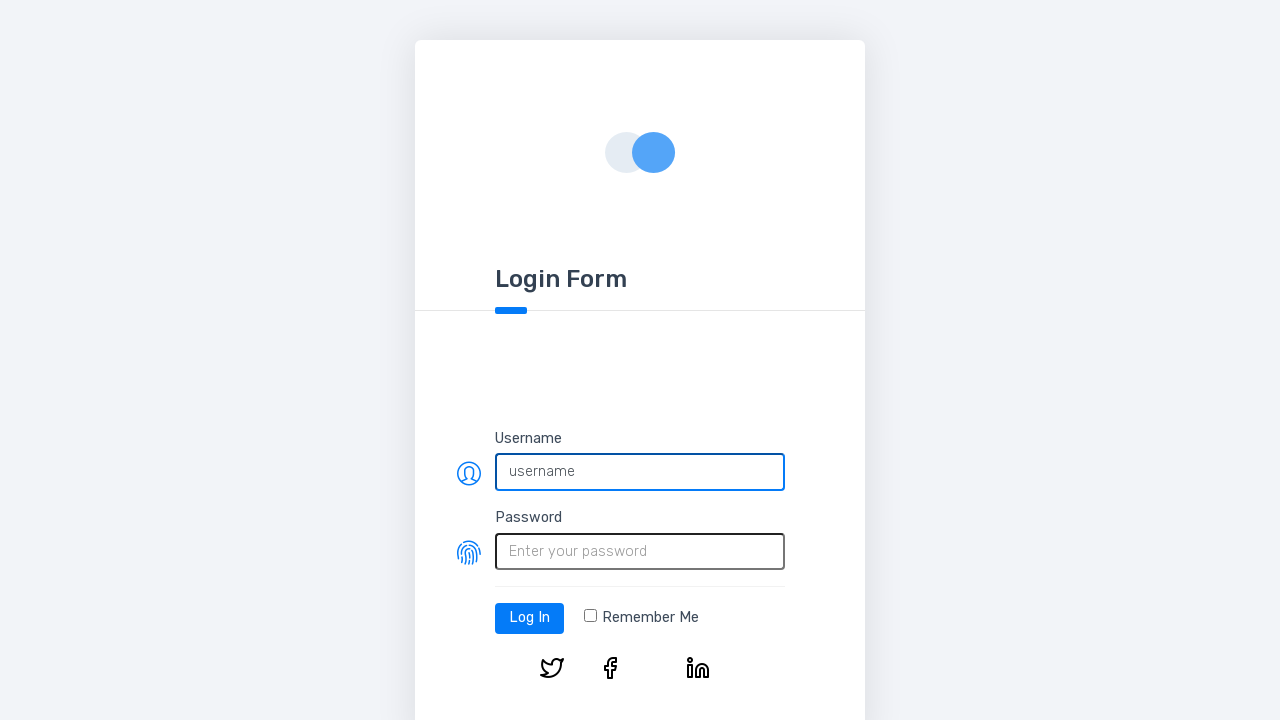

Filled password field with 'password' on #password
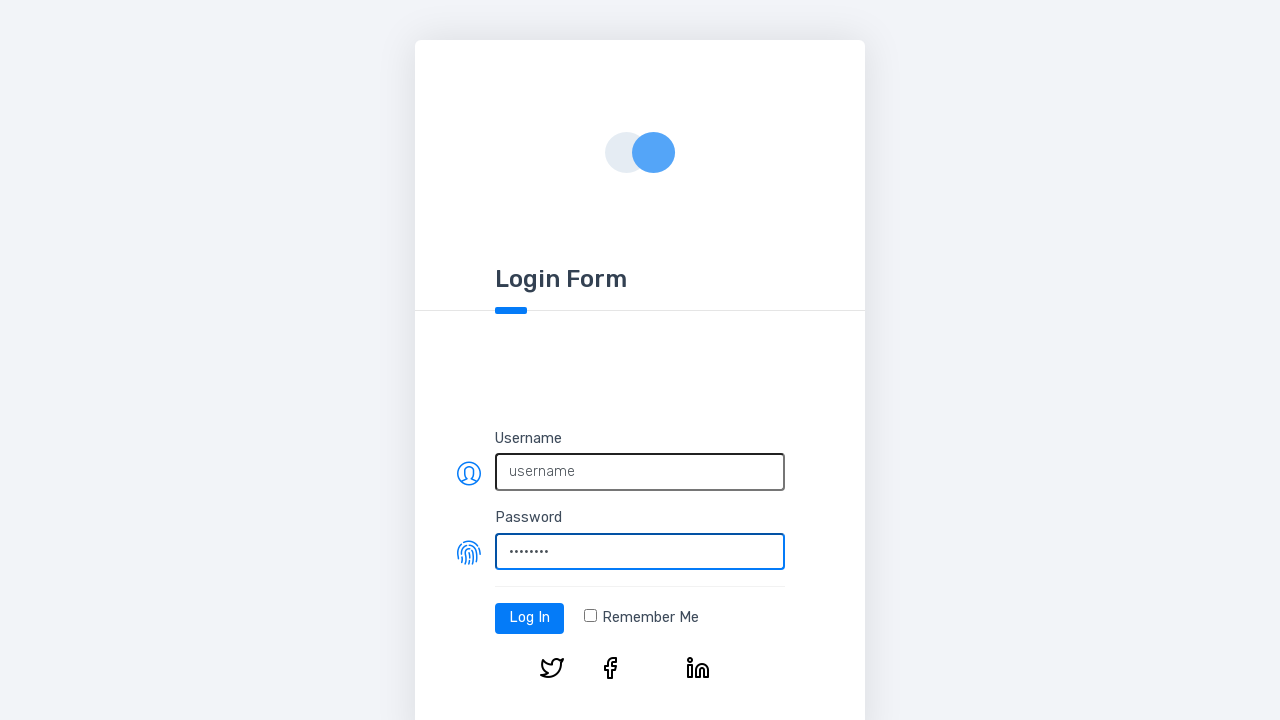

Pressed Enter key in password field to submit login form on #password
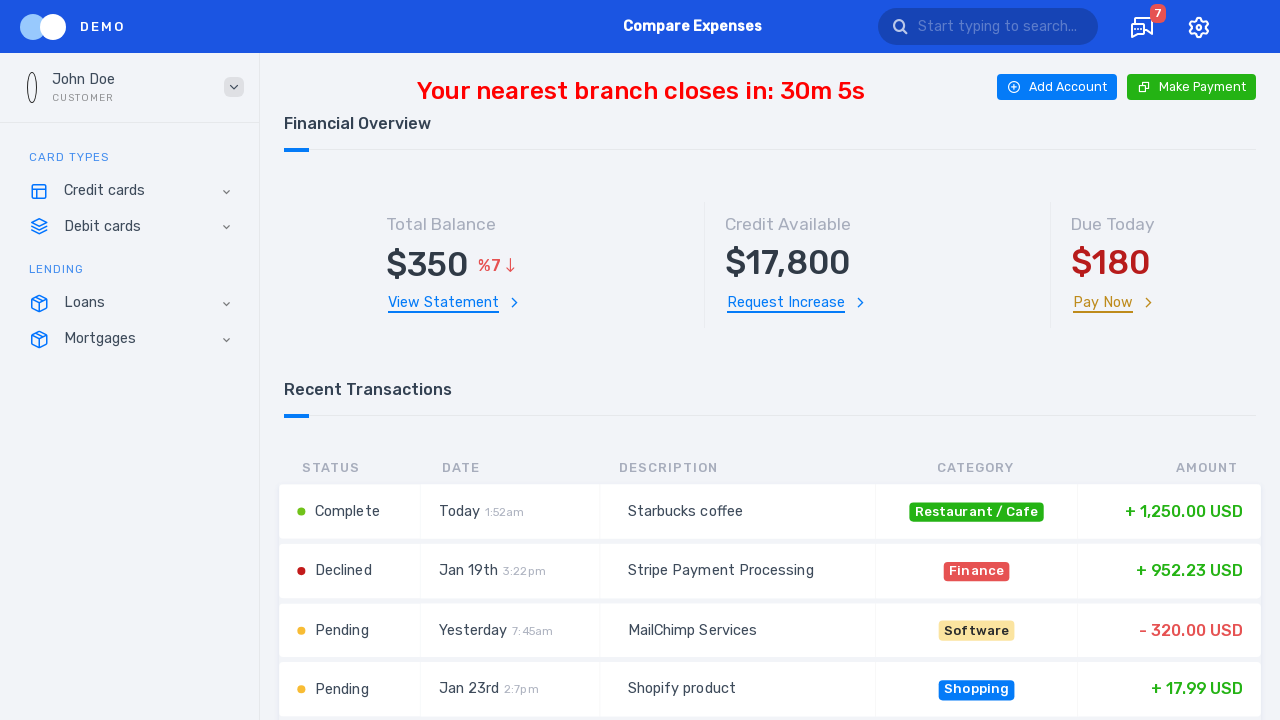

Waited 1000ms for page to respond to login attempt
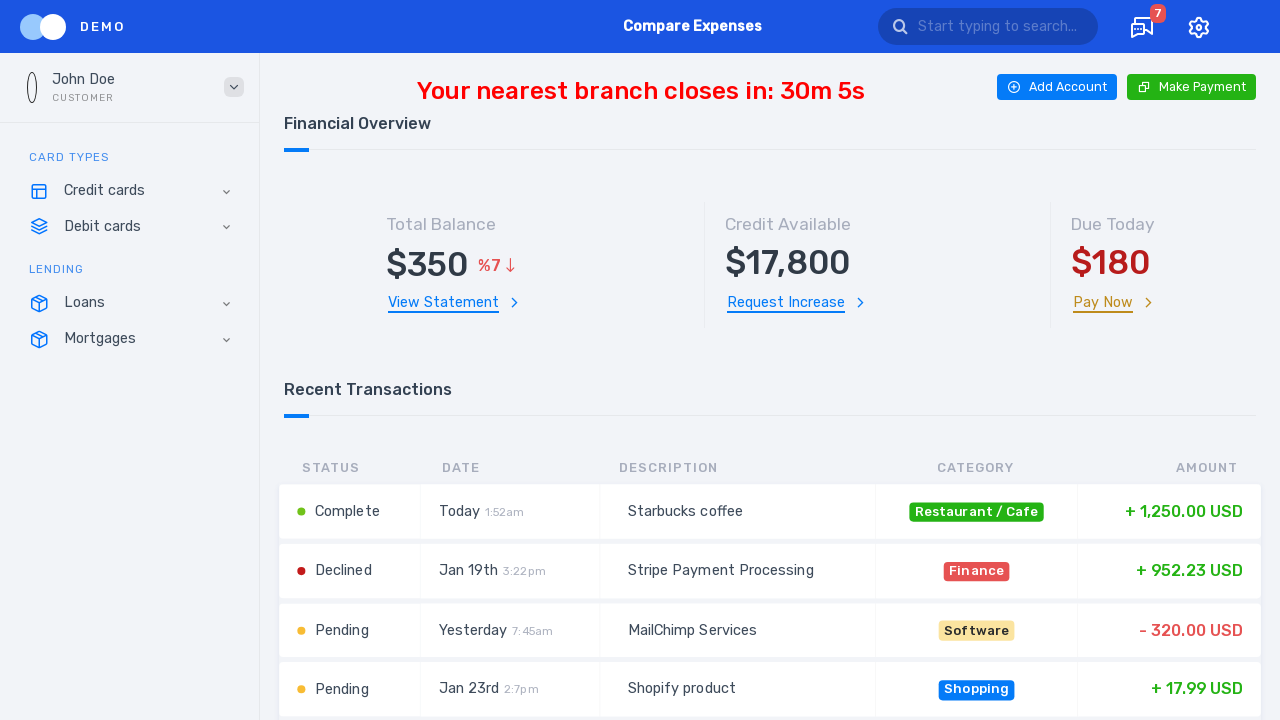

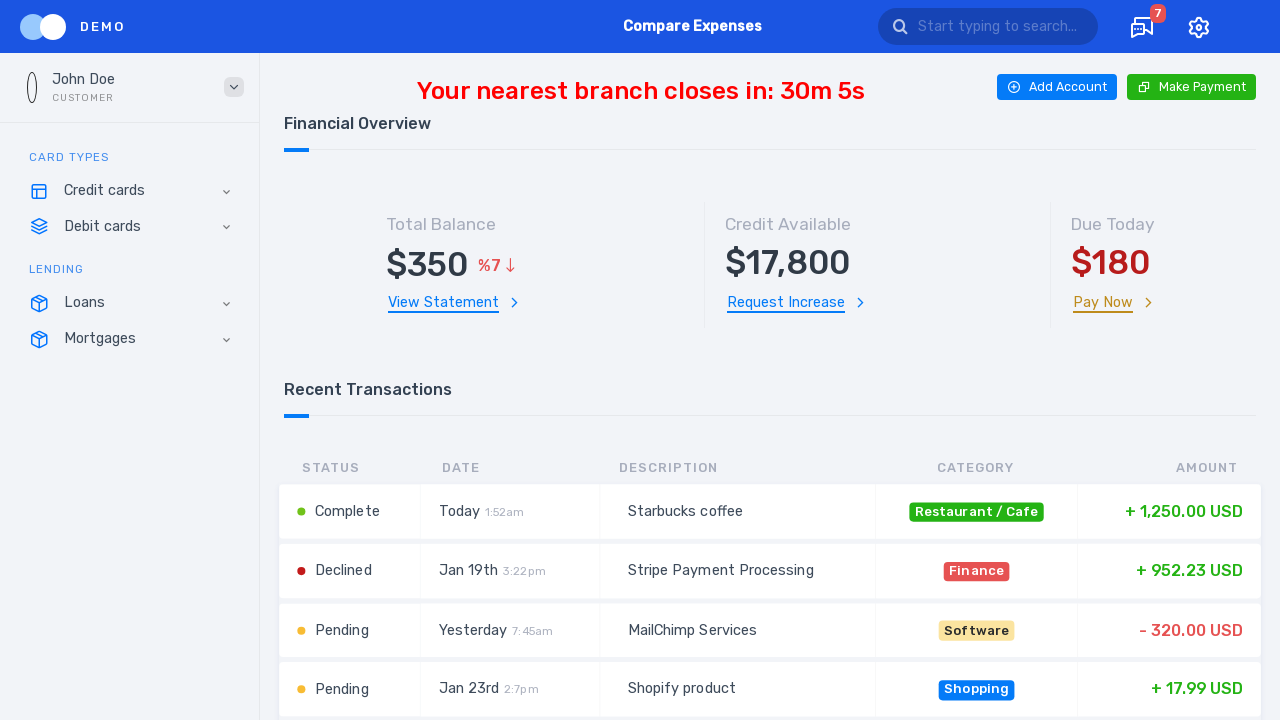